Tests date picker functionality by selecting a specific date (December 31, 2025) using year and month dropdowns and clicking on the day

Starting URL: https://testautomationpractice.blogspot.com/

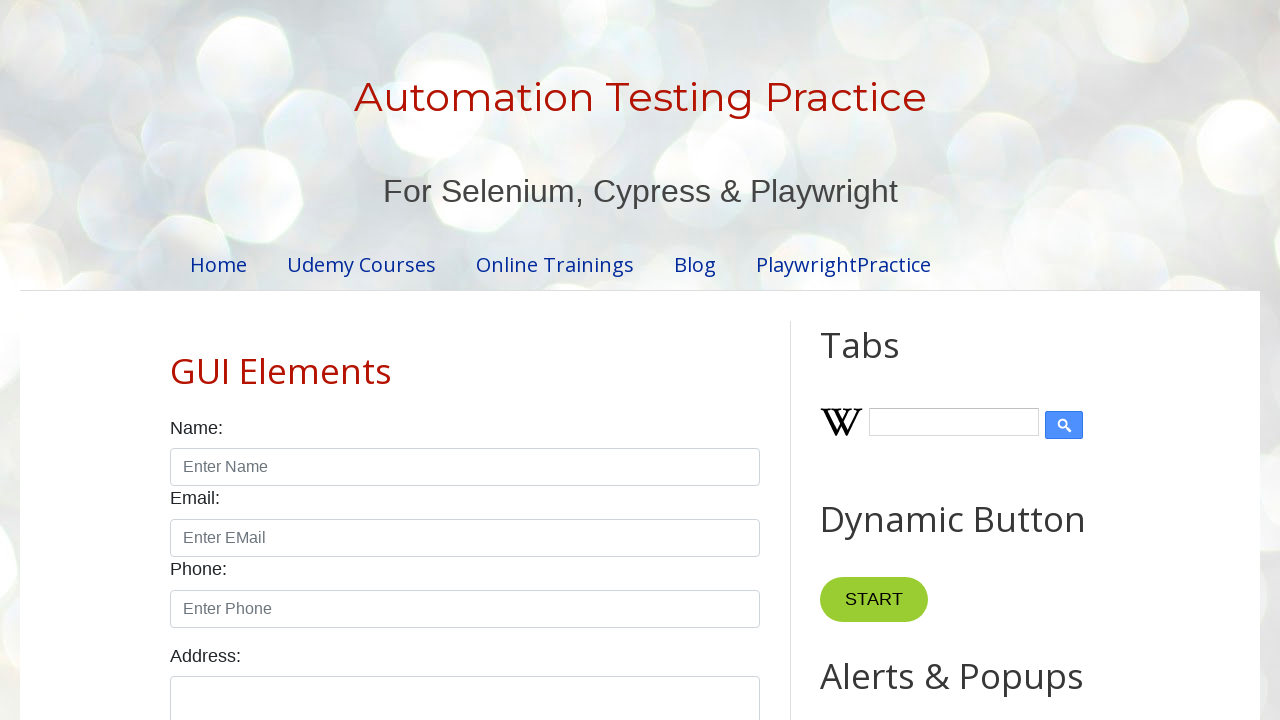

Clicked on date input field to open date picker at (520, 360) on input#txtDate
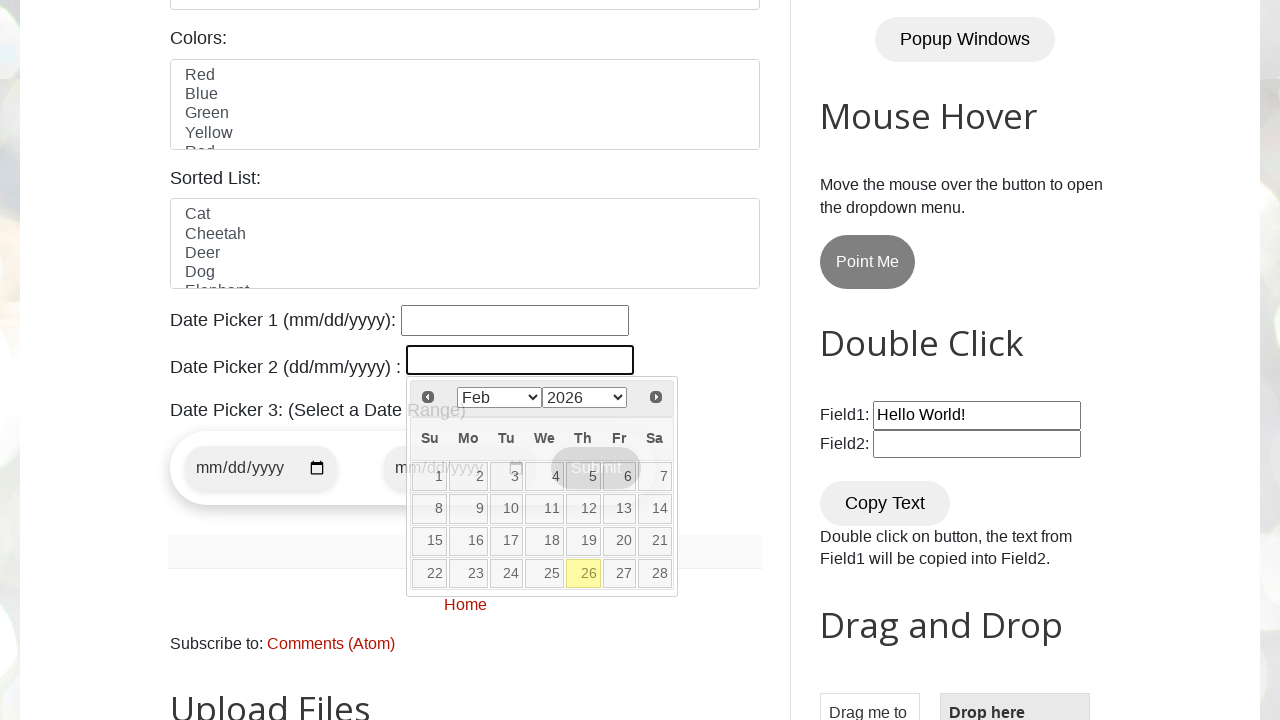

Selected year 2025 from year dropdown on select[data-handler='selectYear']
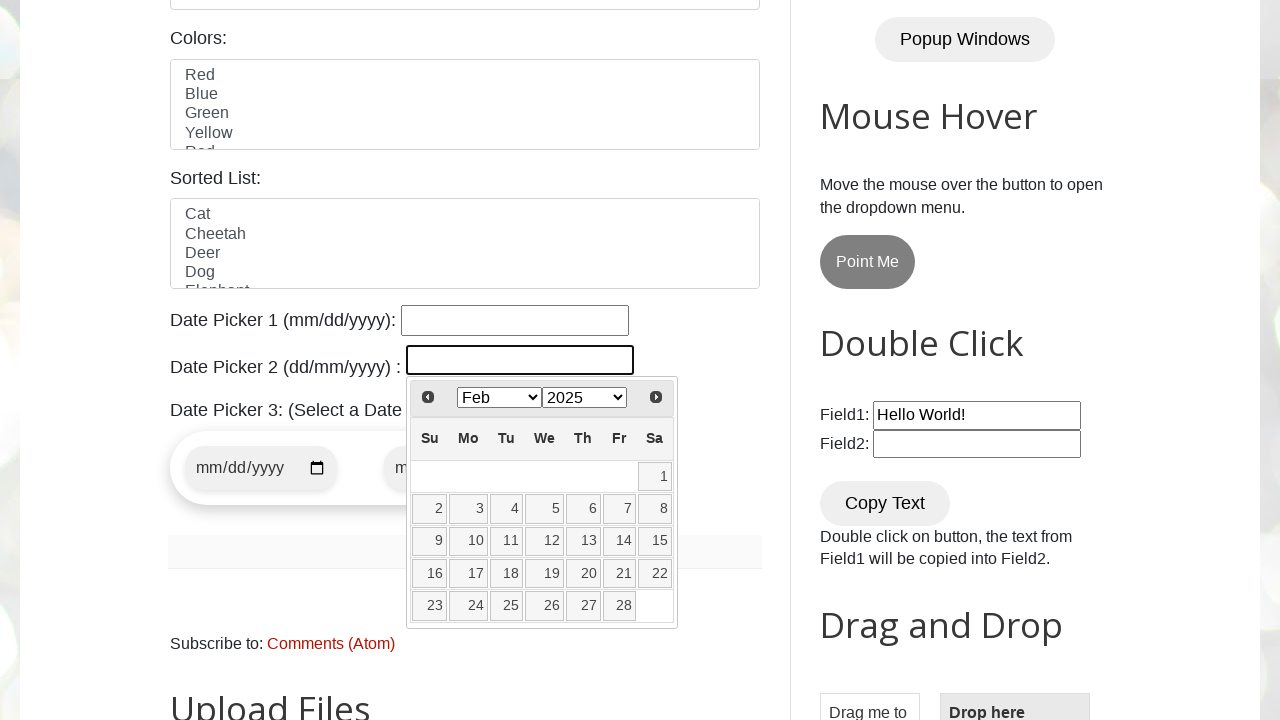

Clicked next button to navigate to next month at (656, 397) on span.ui-icon.ui-icon-circle-triangle-e
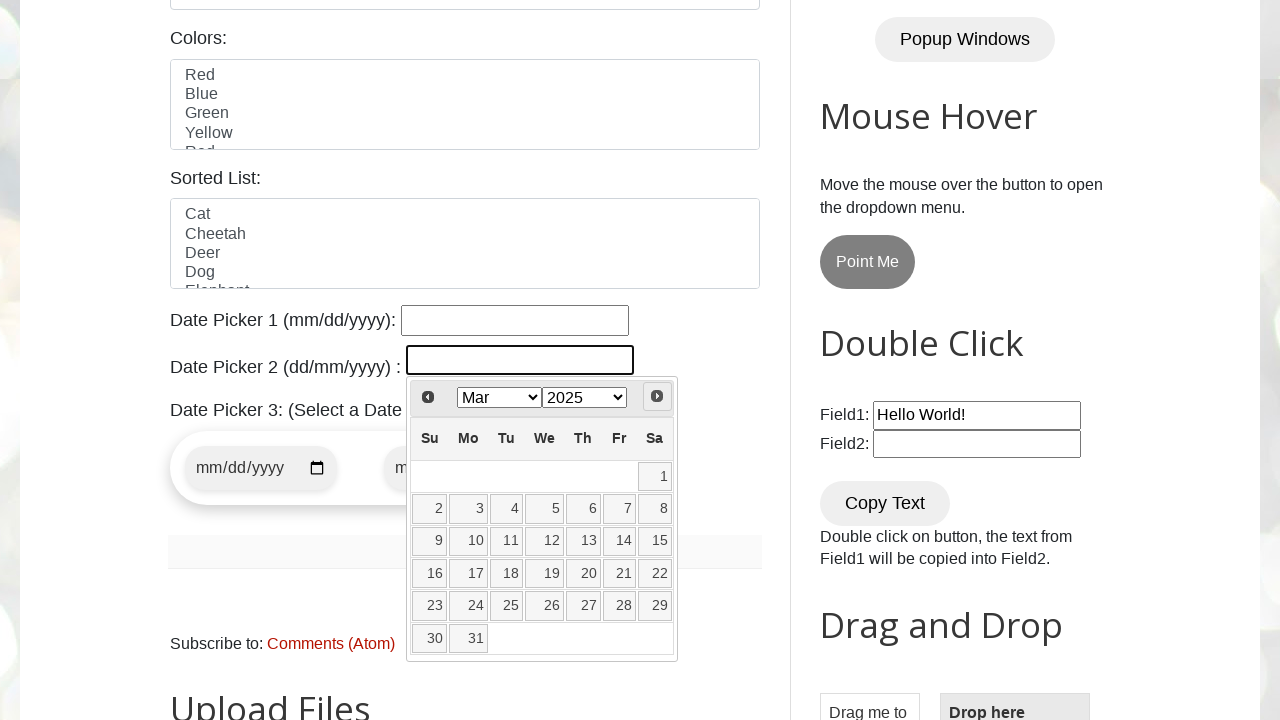

Clicked next button to navigate to next month at (657, 396) on span.ui-icon.ui-icon-circle-triangle-e
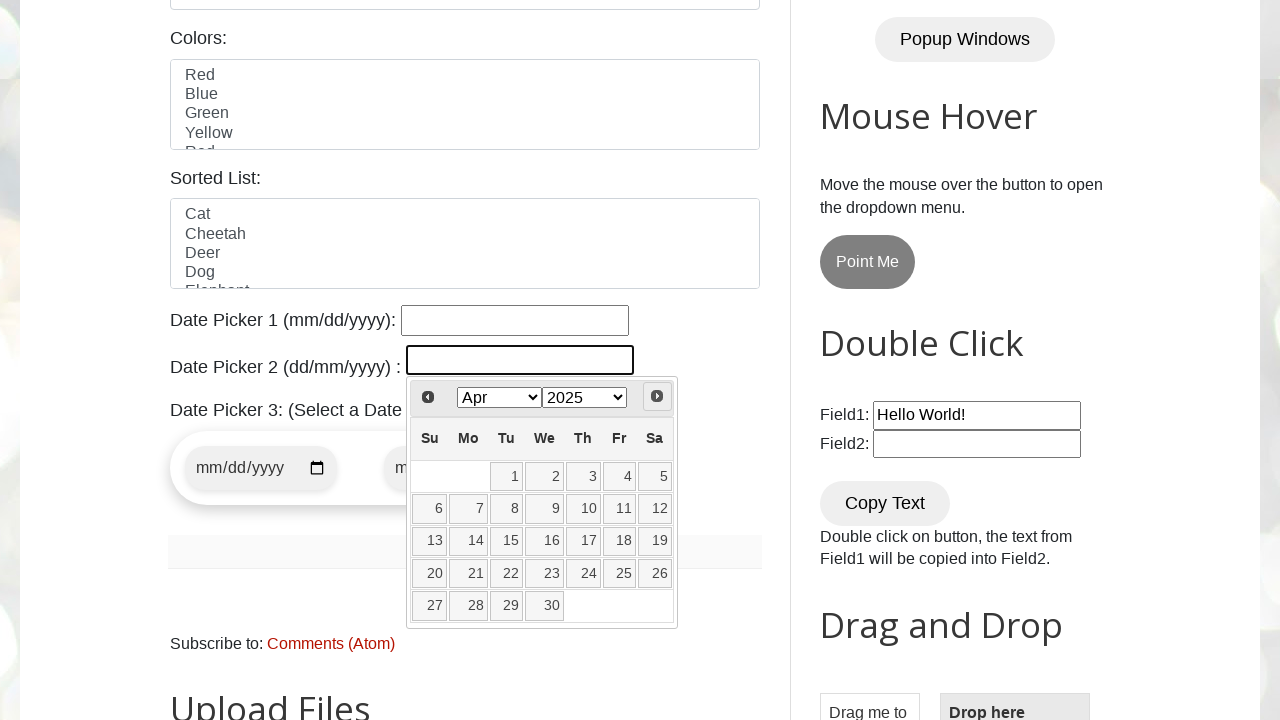

Clicked next button to navigate to next month at (657, 396) on span.ui-icon.ui-icon-circle-triangle-e
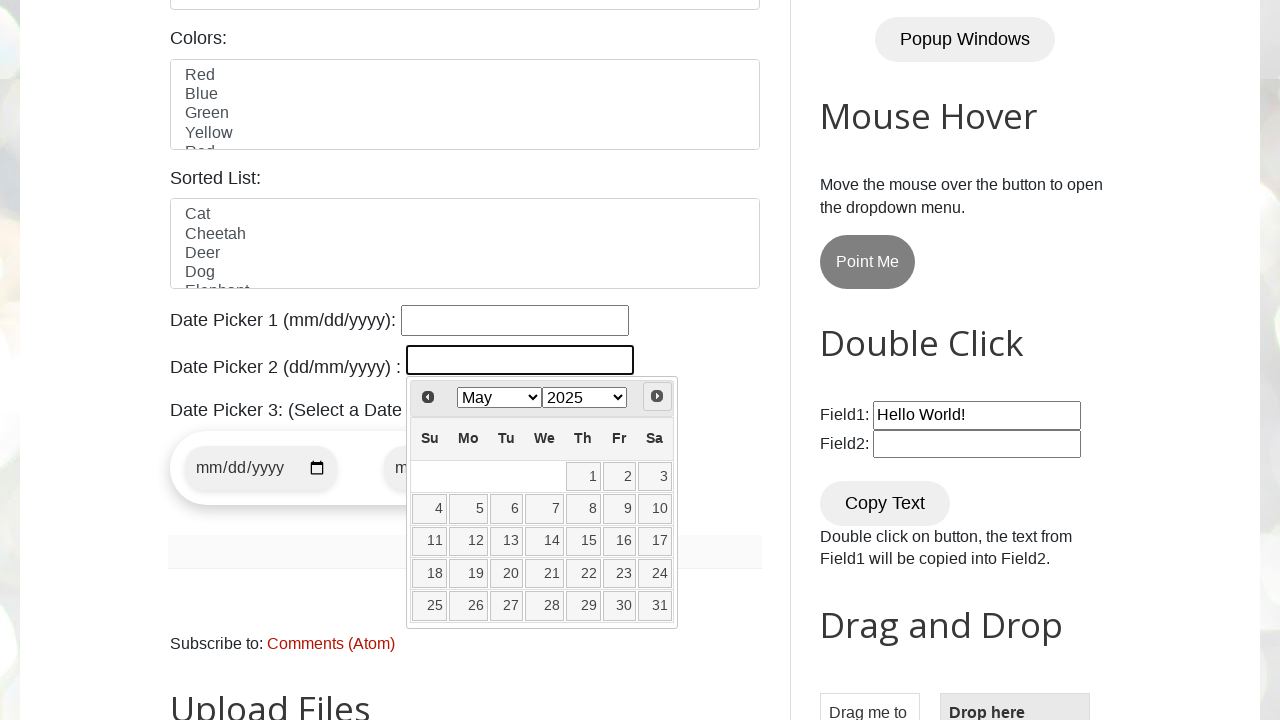

Clicked next button to navigate to next month at (657, 396) on span.ui-icon.ui-icon-circle-triangle-e
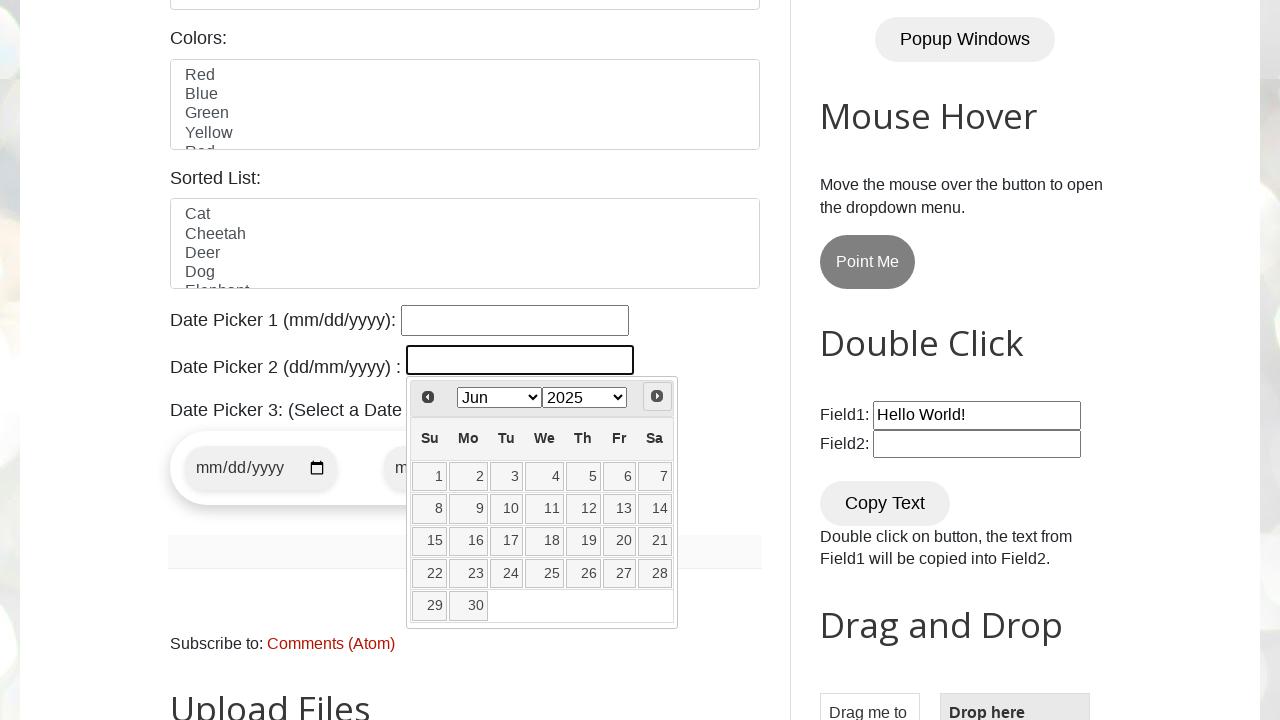

Clicked next button to navigate to next month at (657, 396) on span.ui-icon.ui-icon-circle-triangle-e
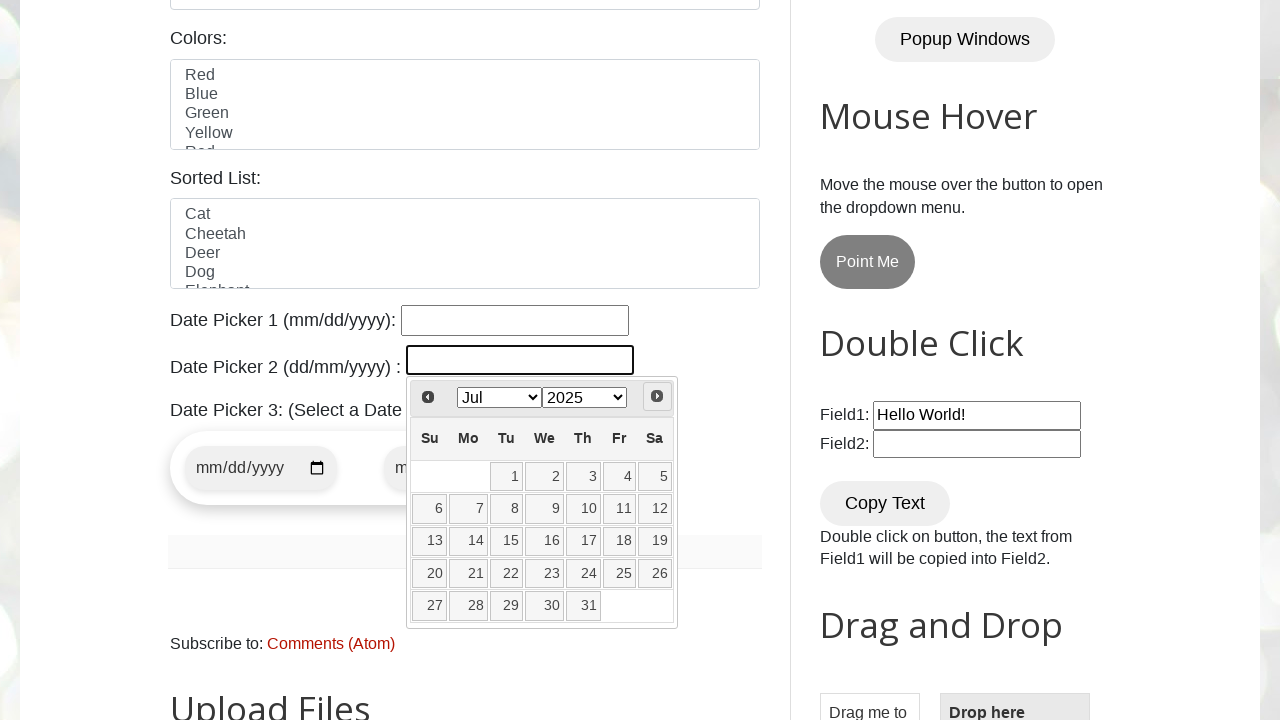

Clicked next button to navigate to next month at (657, 396) on span.ui-icon.ui-icon-circle-triangle-e
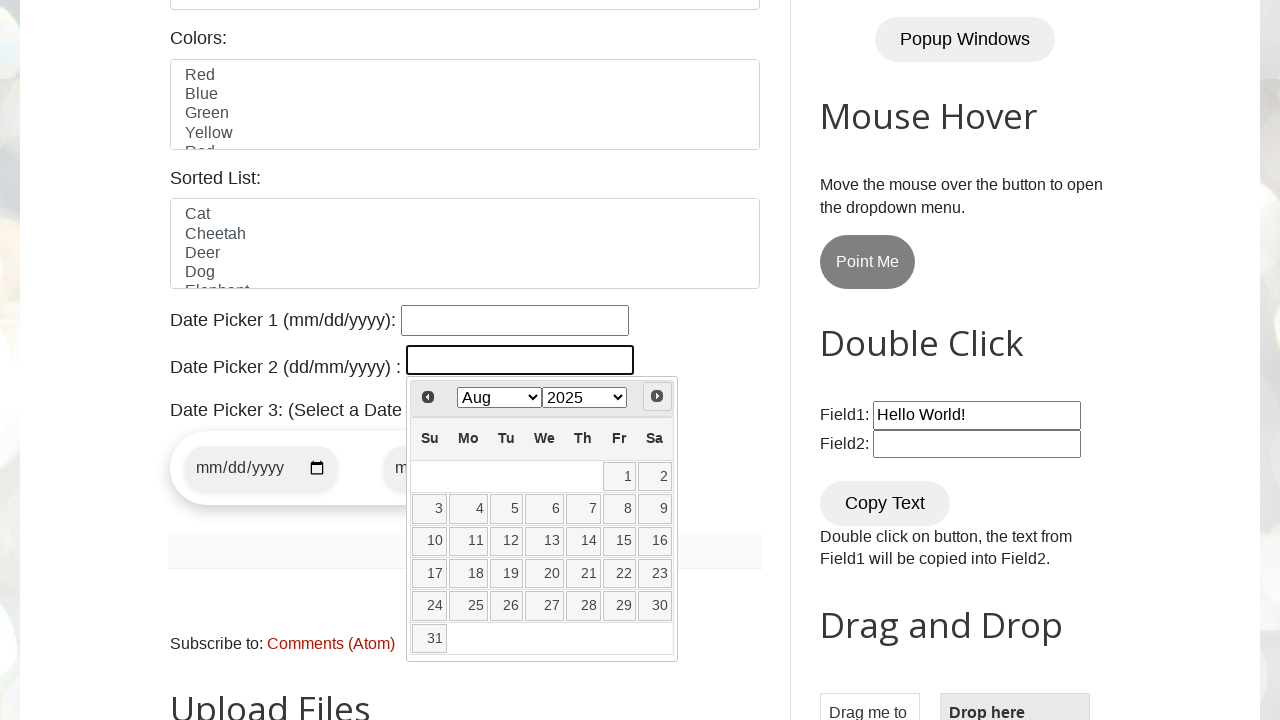

Clicked next button to navigate to next month at (657, 396) on span.ui-icon.ui-icon-circle-triangle-e
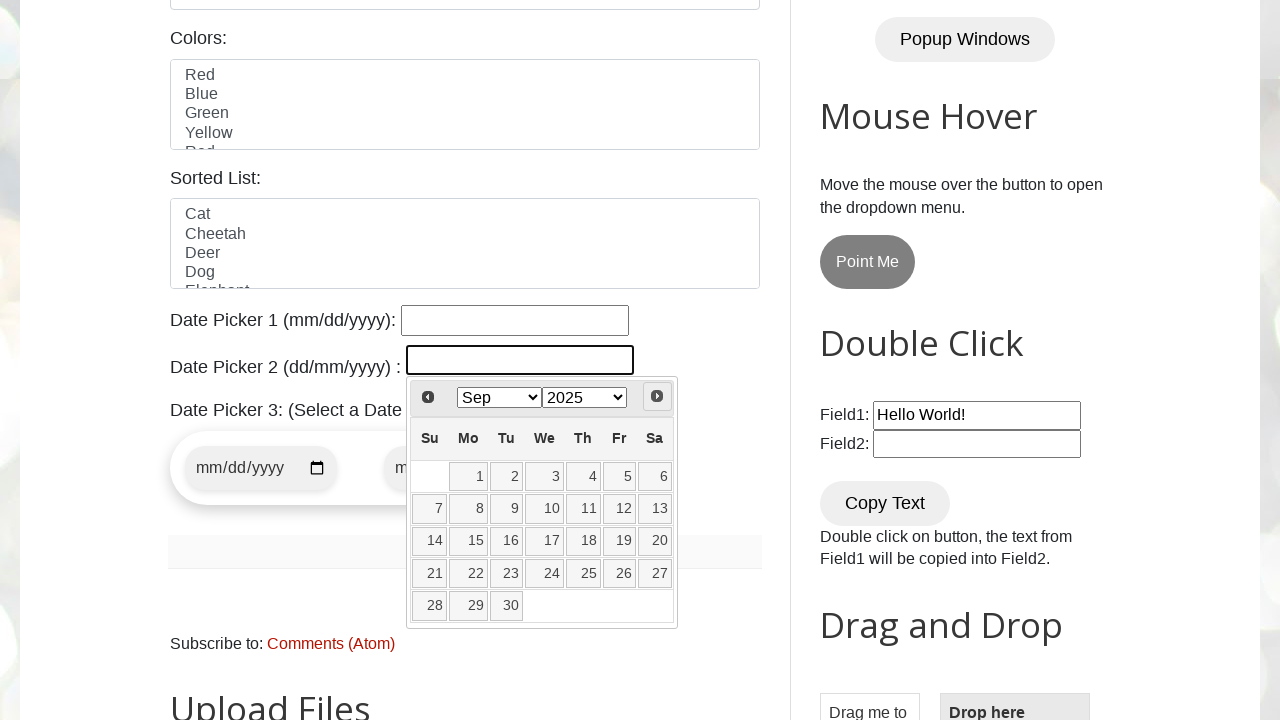

Clicked next button to navigate to next month at (657, 396) on span.ui-icon.ui-icon-circle-triangle-e
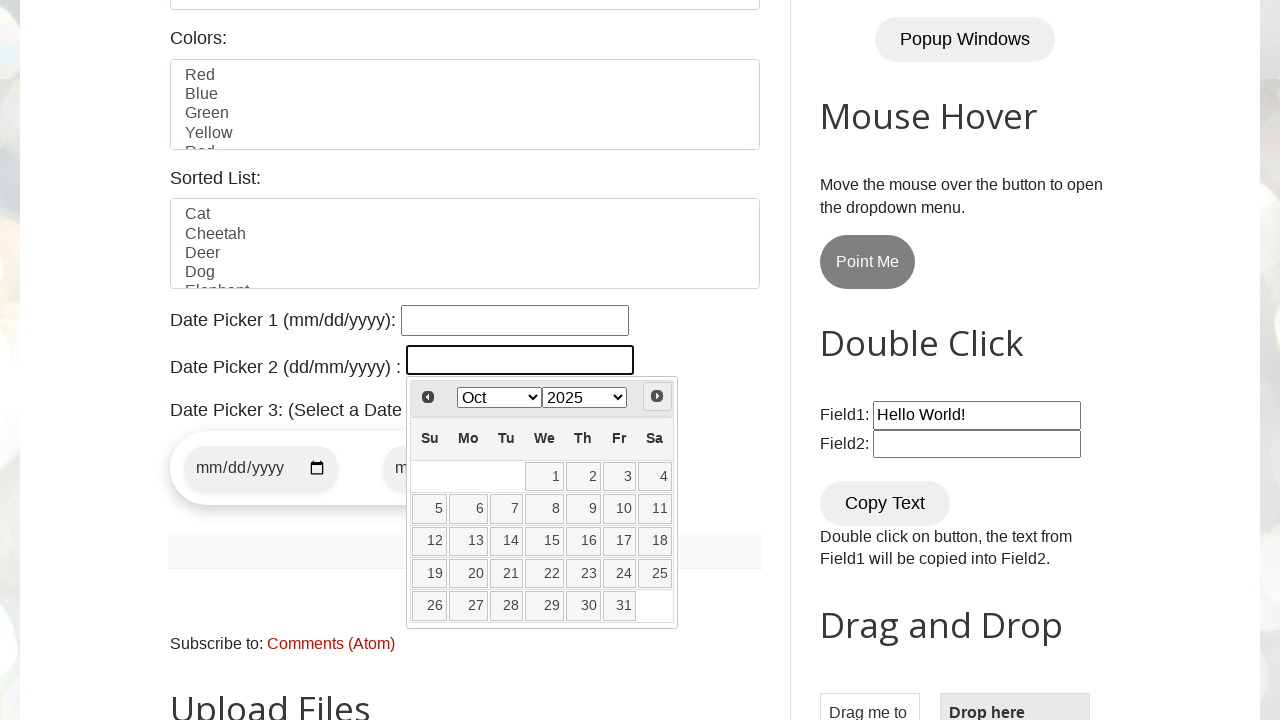

Clicked next button to navigate to next month at (657, 396) on span.ui-icon.ui-icon-circle-triangle-e
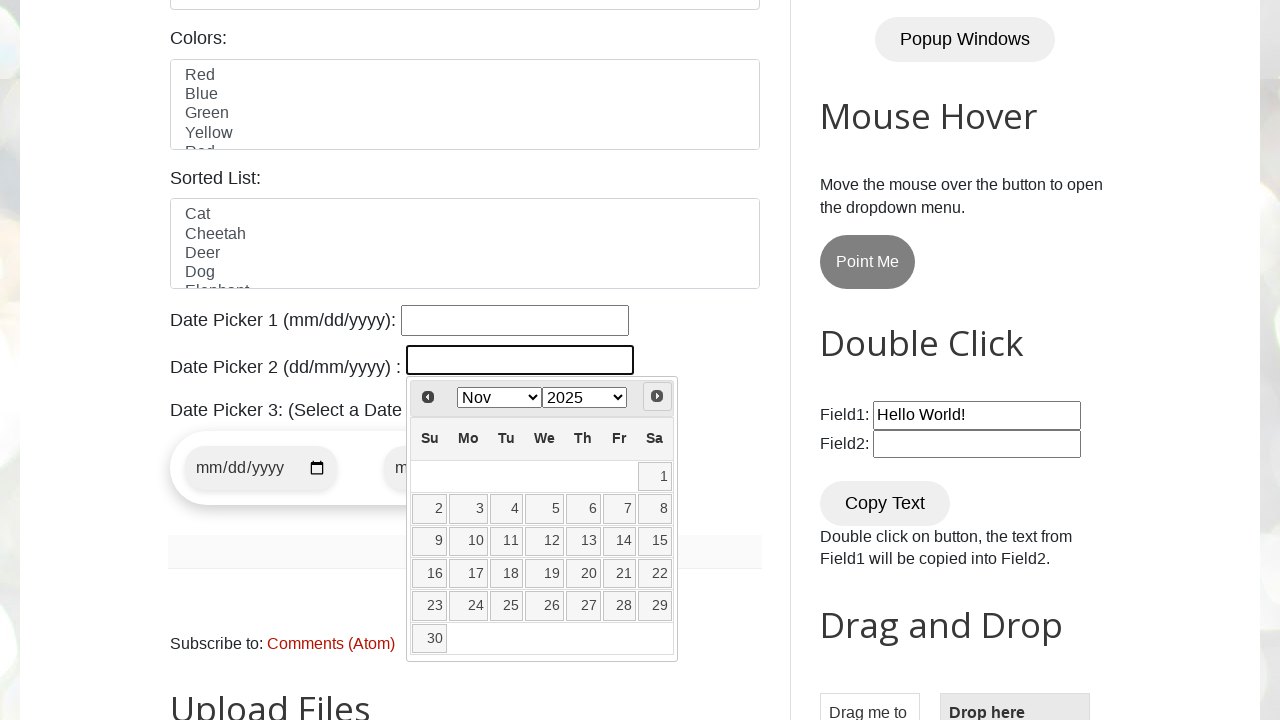

Clicked next button to navigate to next month at (657, 396) on span.ui-icon.ui-icon-circle-triangle-e
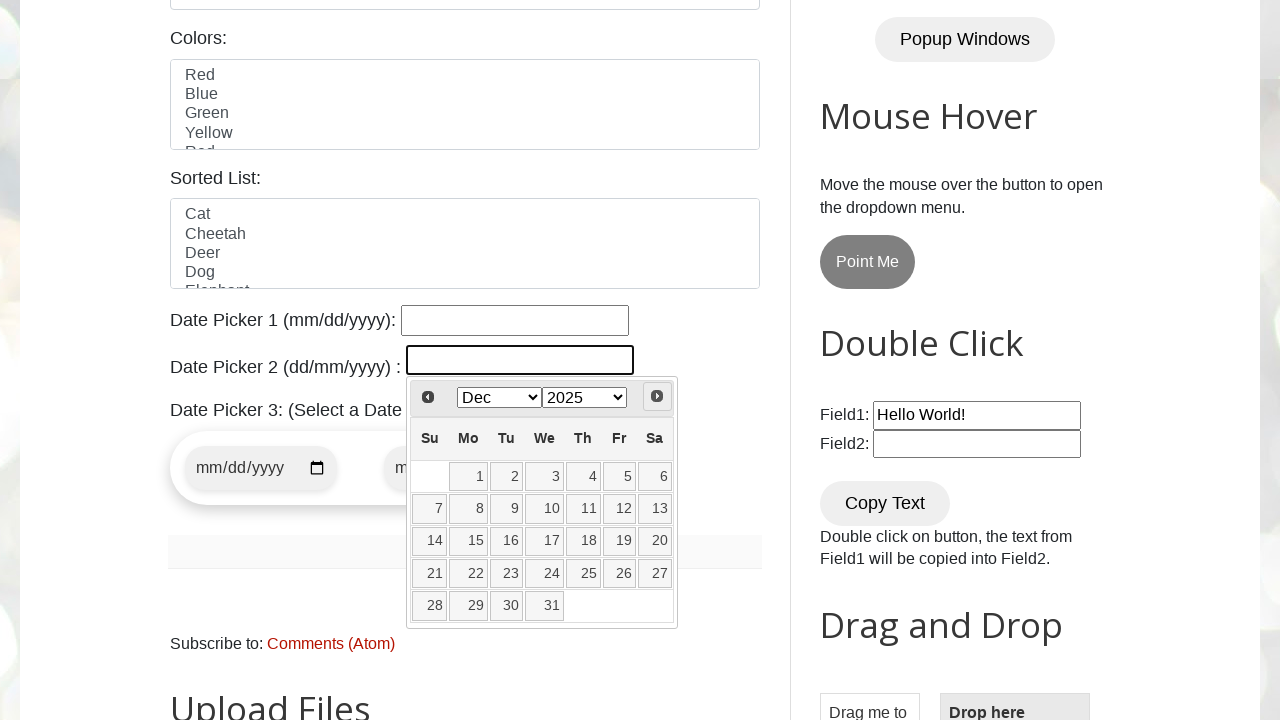

Clicked on day 31 to select December 31, 2025 at (545, 606) on table.ui-datepicker-calendar tbody tr td a:text('31')
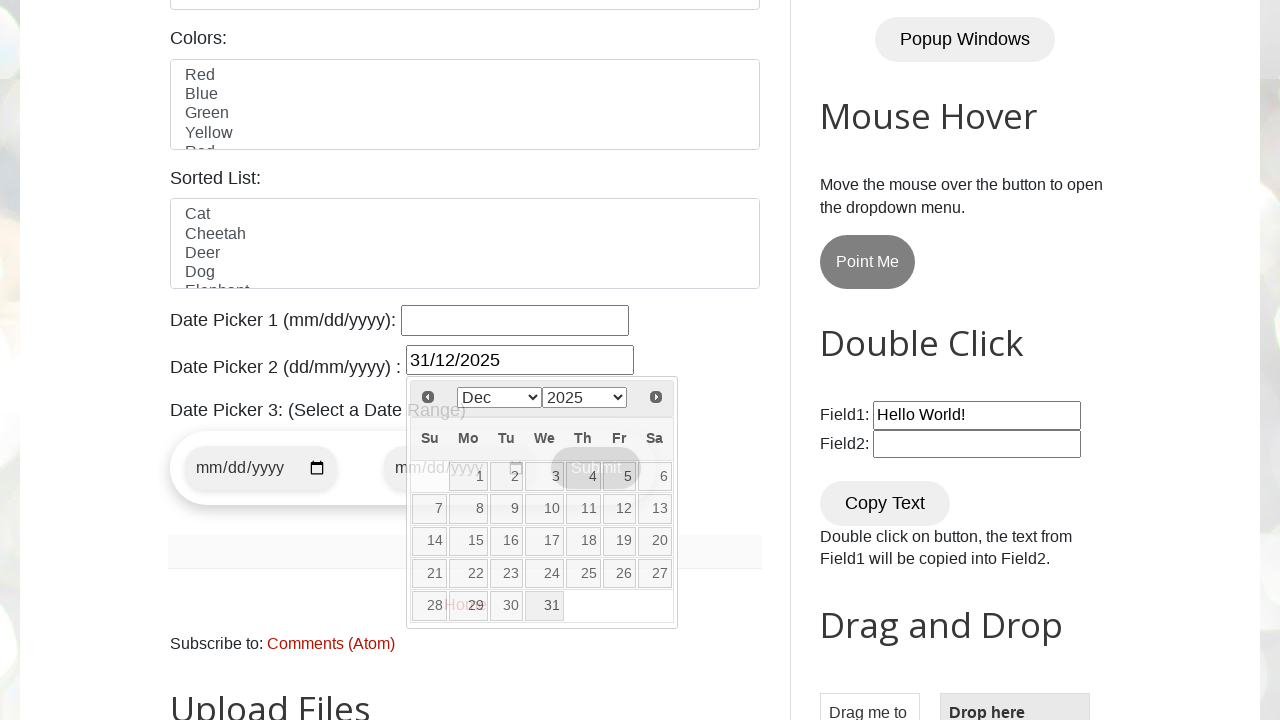

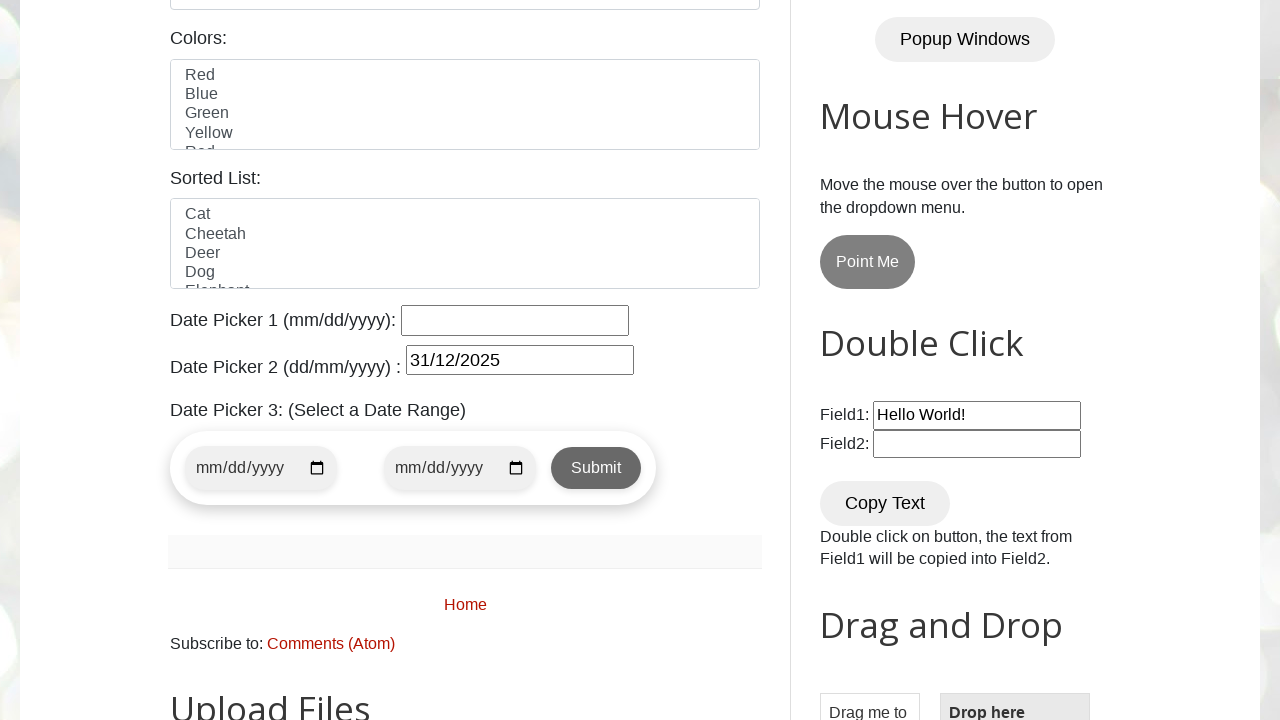